Tests file upload functionality by selecting a file, clicking the submit button, and verifying the success message shows "File Uploaded!"

Starting URL: https://practice.expandtesting.com/upload

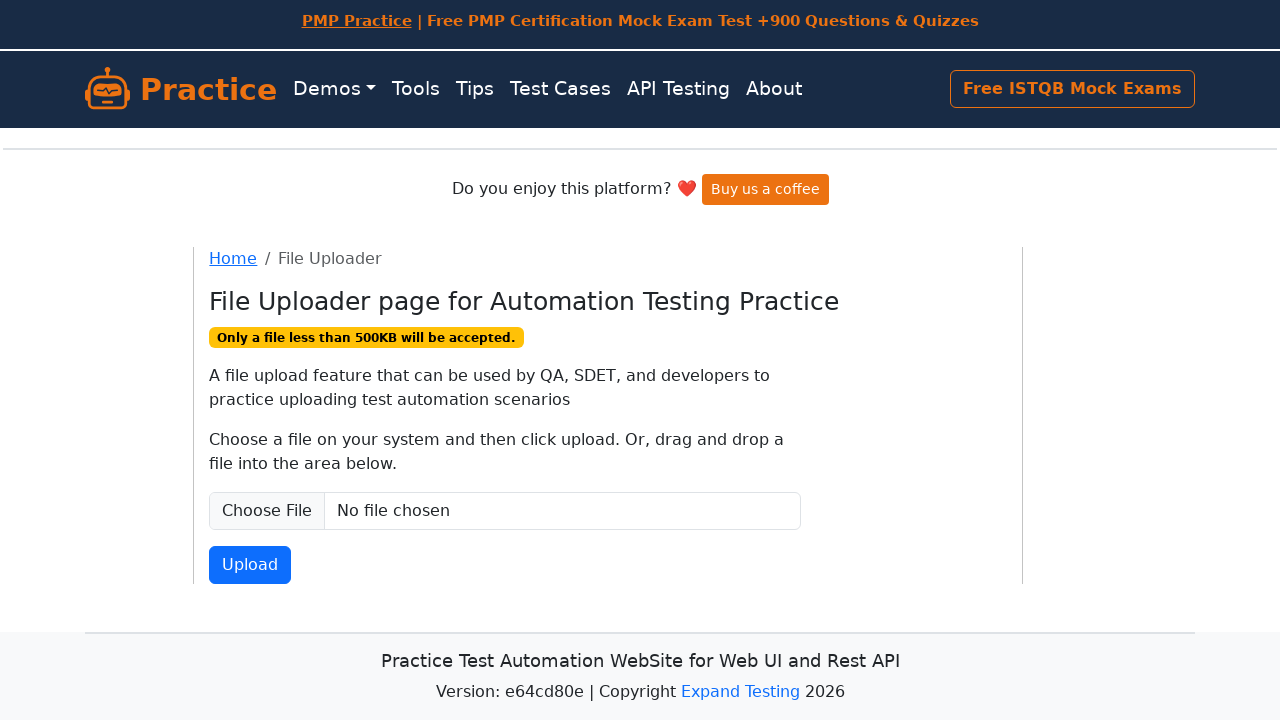

Created temporary test file for upload
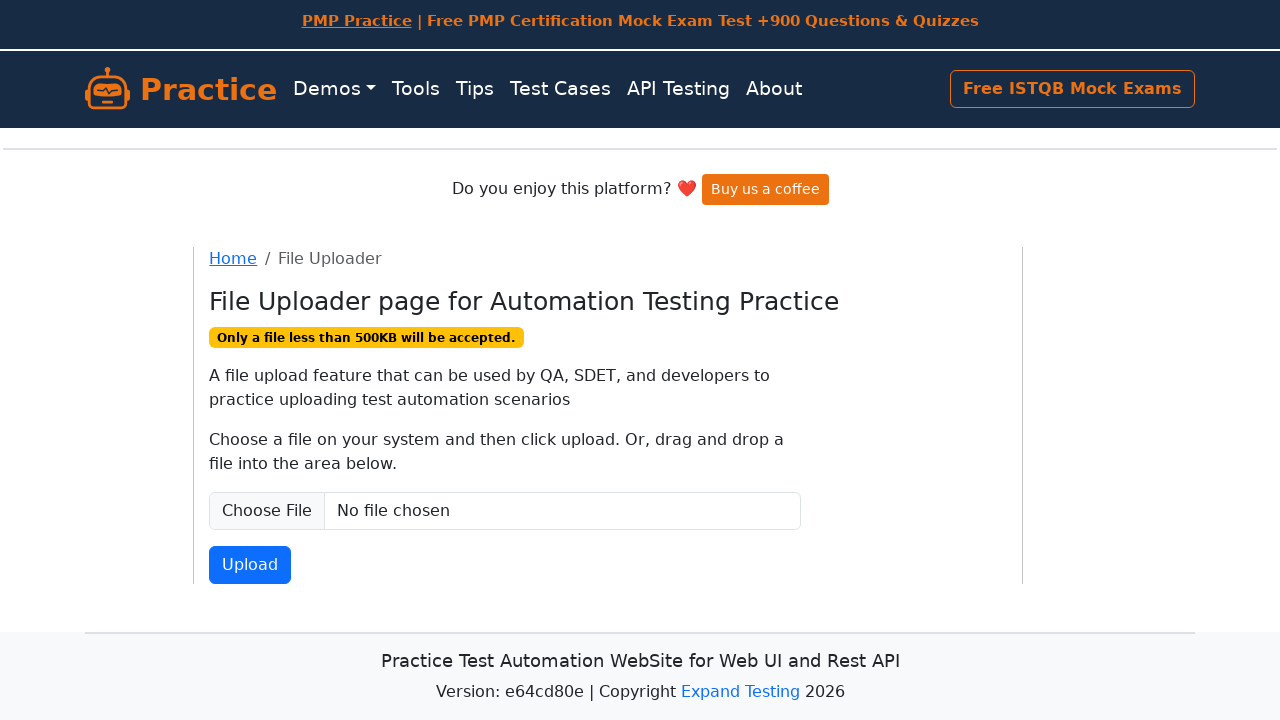

Selected file for upload using file input
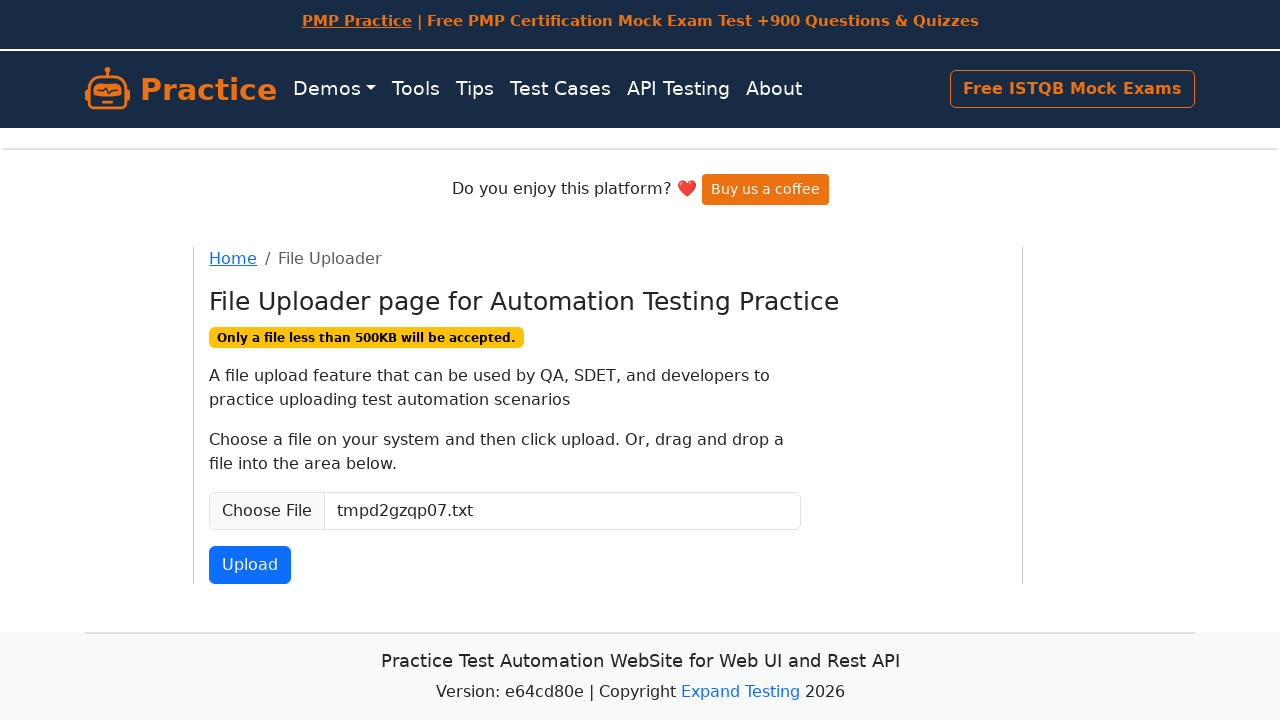

Submit button became visible
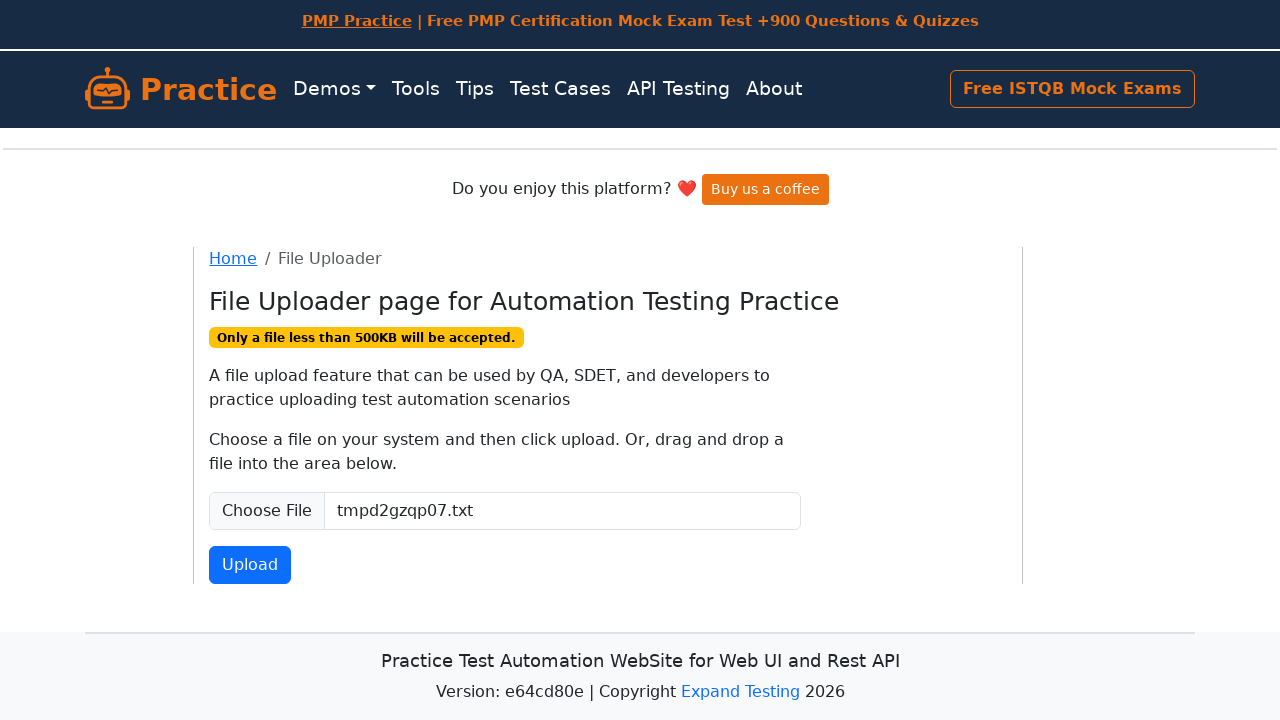

Clicked submit button to upload file at (250, 565) on button#fileSubmit
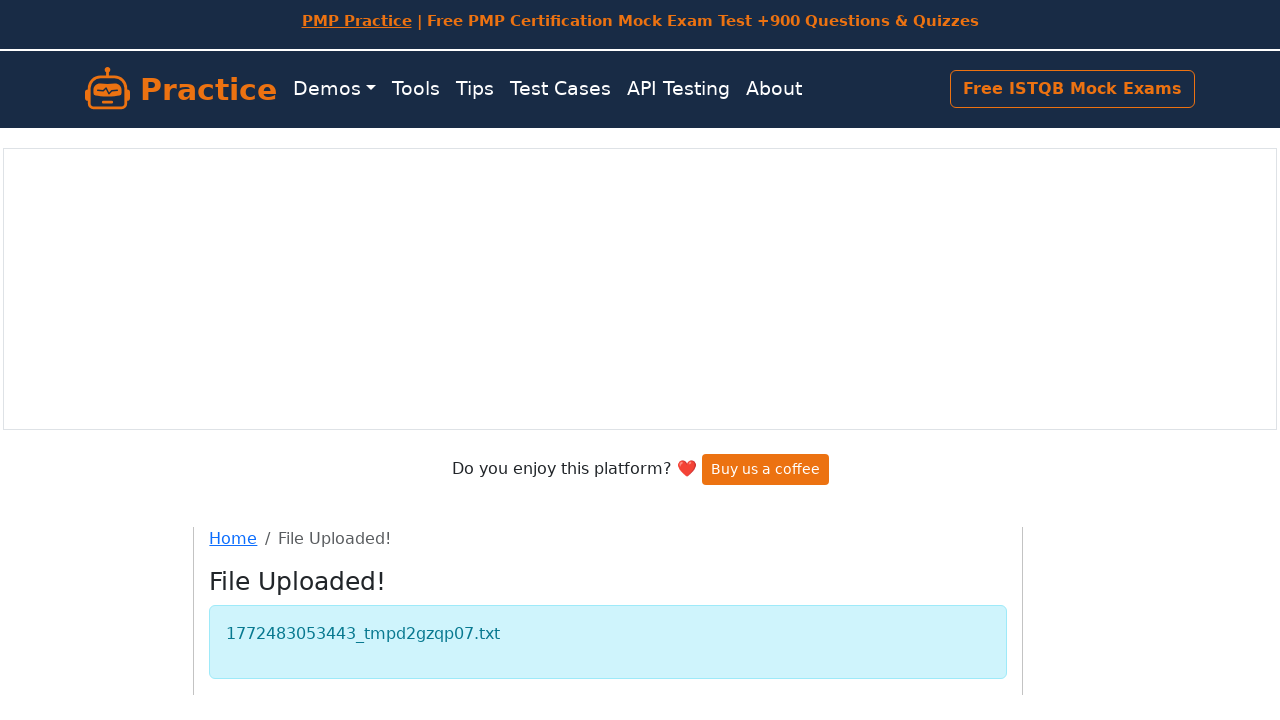

Success message heading loaded
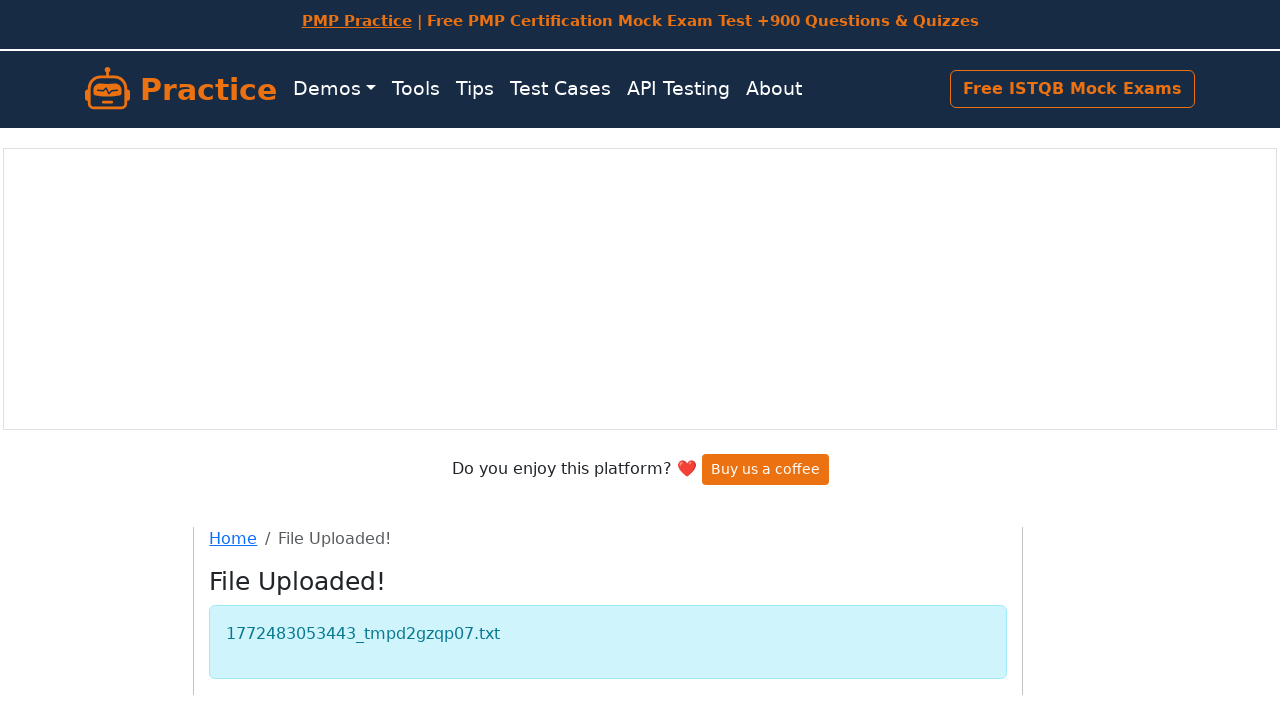

Verified success message displays 'File Uploaded!'
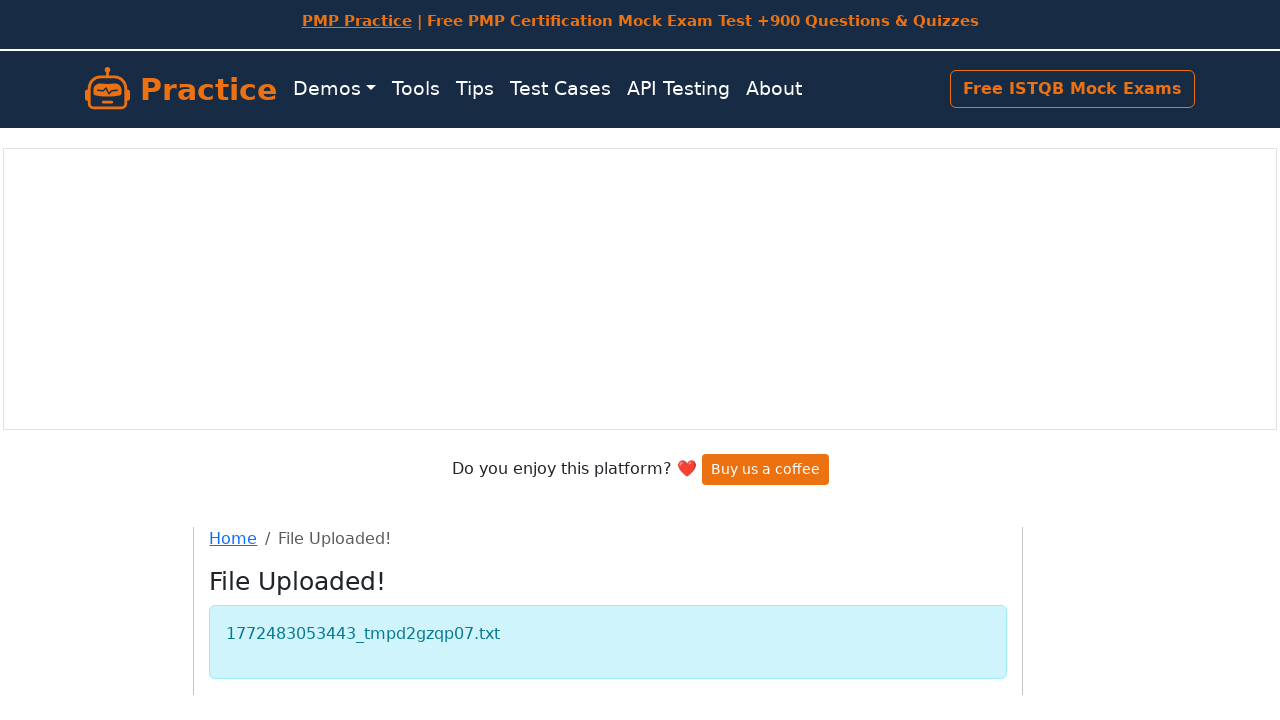

Cleaned up temporary test file
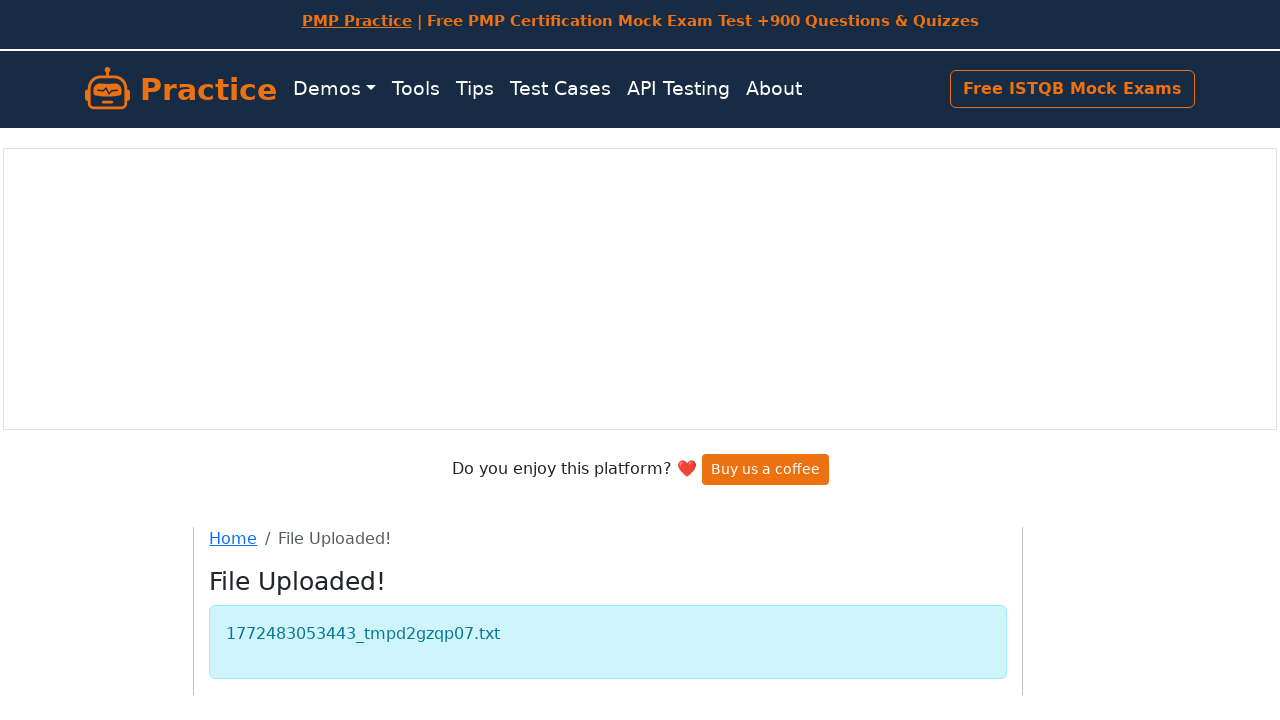

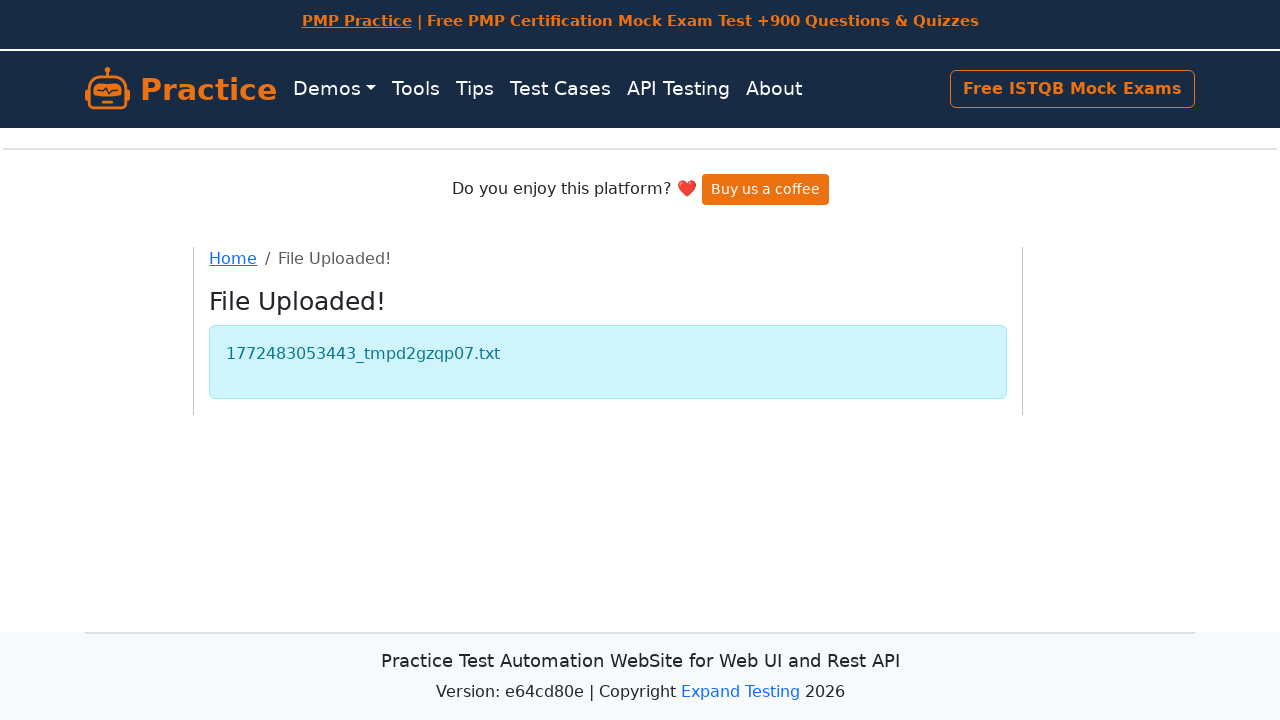